Tests activating a single completed task by clicking its toggle checkbox

Starting URL: https://todomvc4tasj.herokuapp.com/

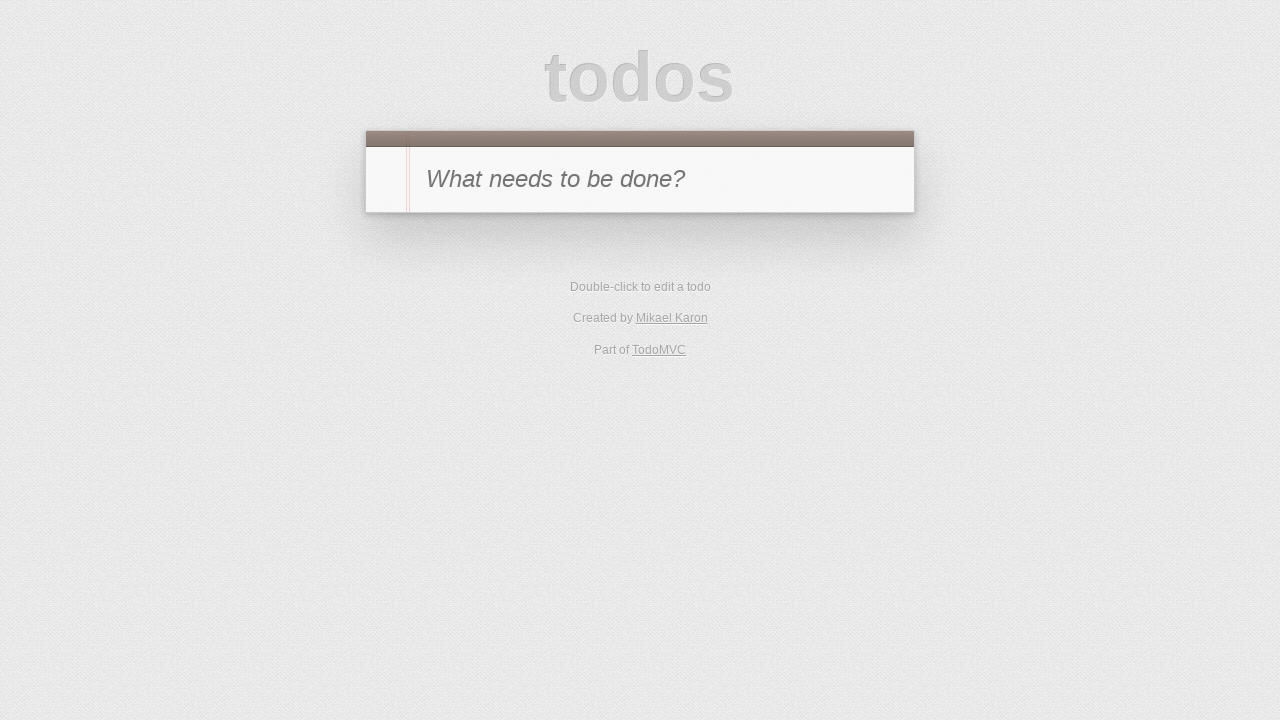

Set up completed task 'a' via localStorage
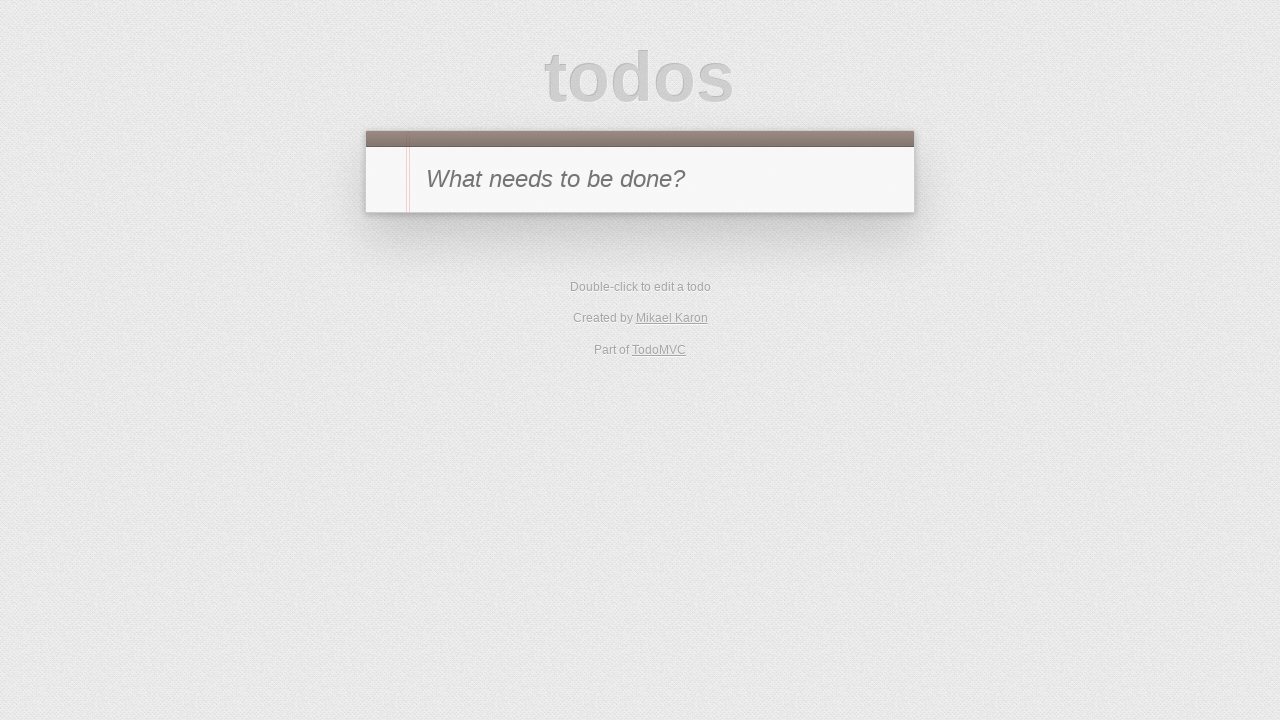

Reloaded page to load task from localStorage
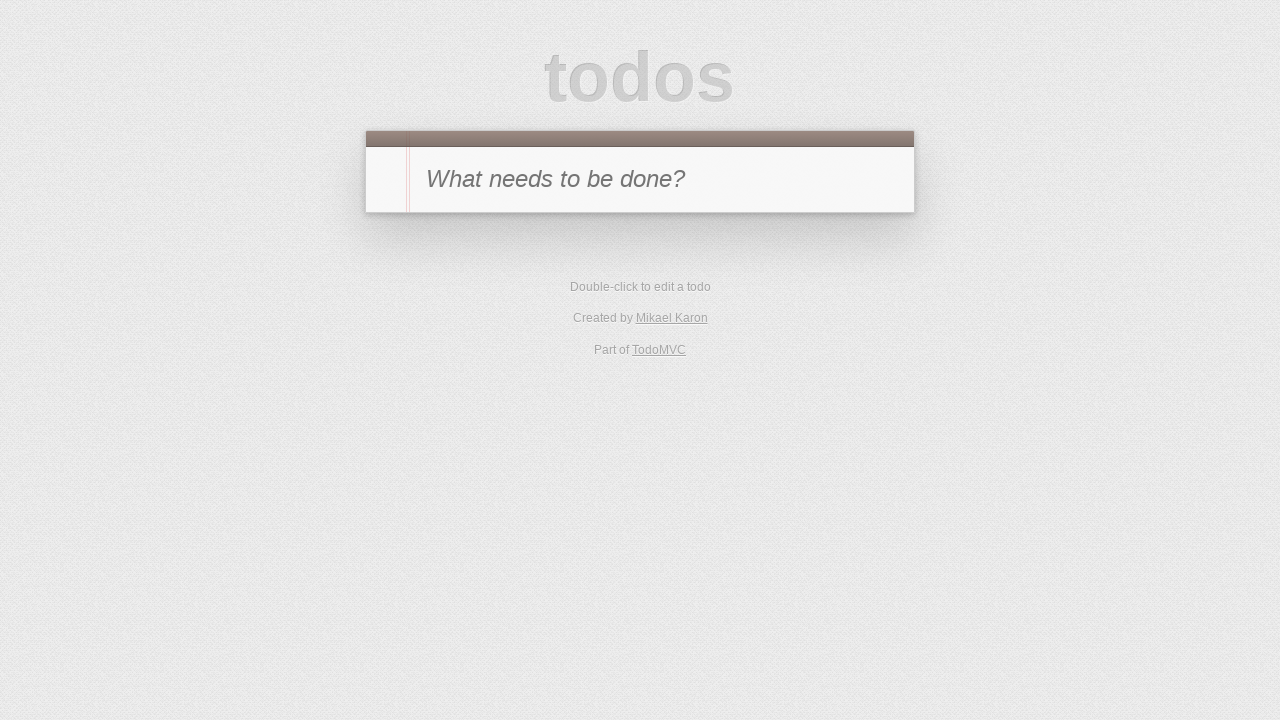

Clicked toggle checkbox on task 'a' to activate it at (386, 242) on #todo-list li:has-text('a') .toggle
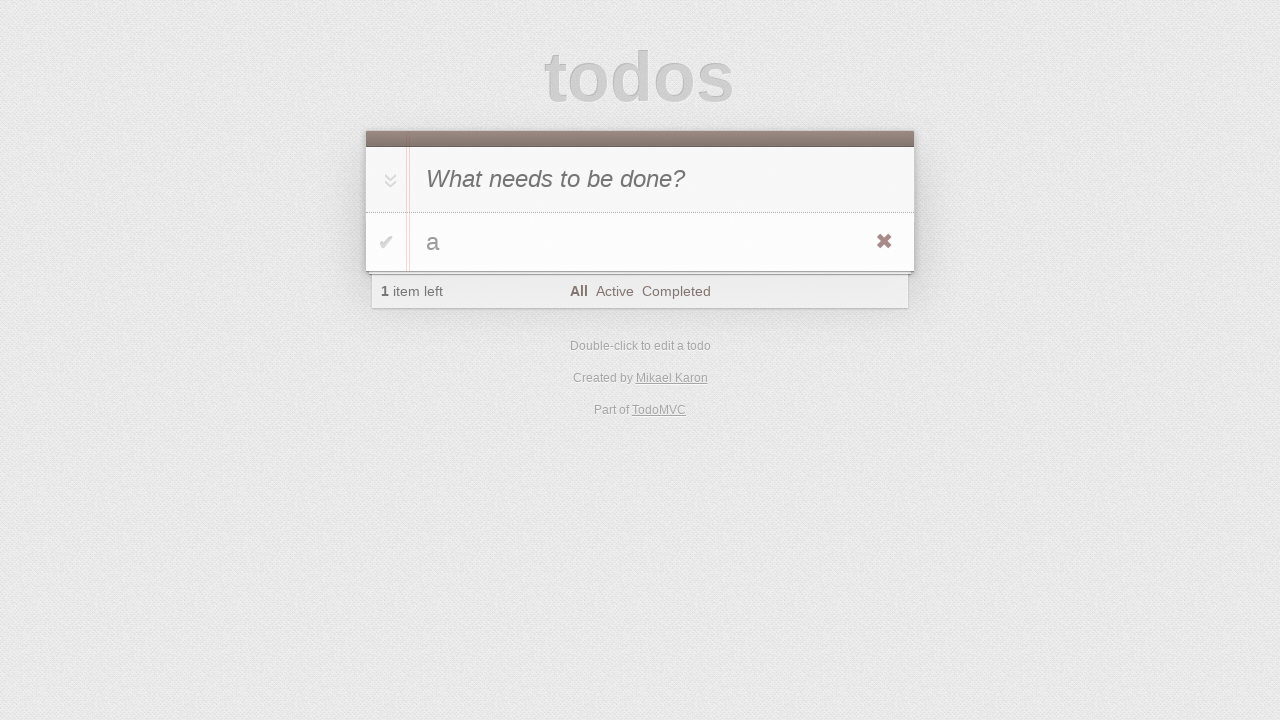

Clicked Active filter button at (614, 291) on text=Active
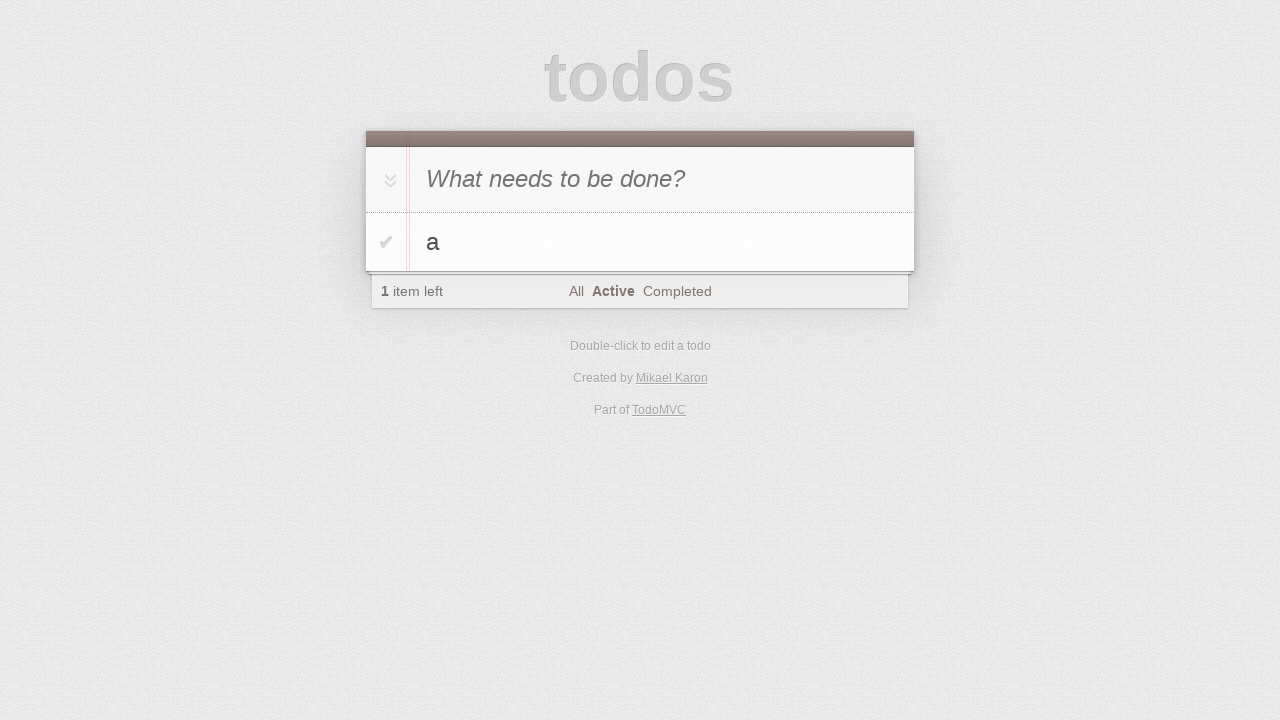

Verified activated task 'a' is visible in Active filter
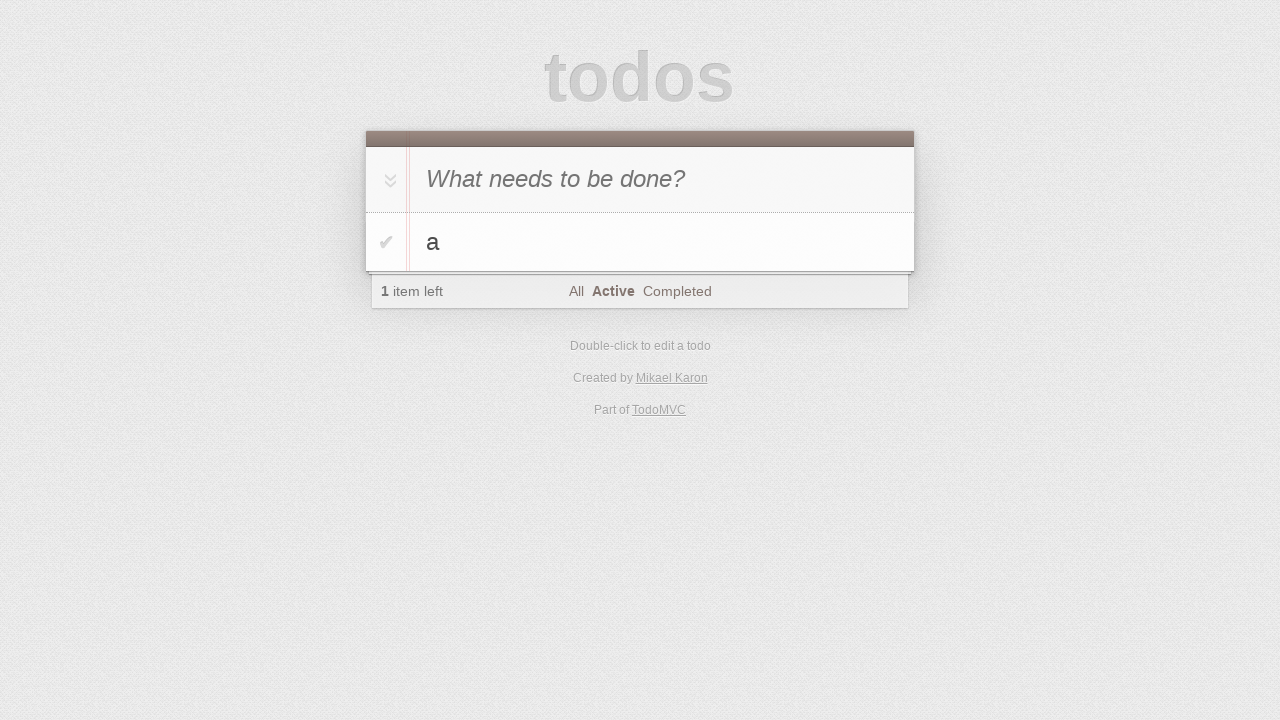

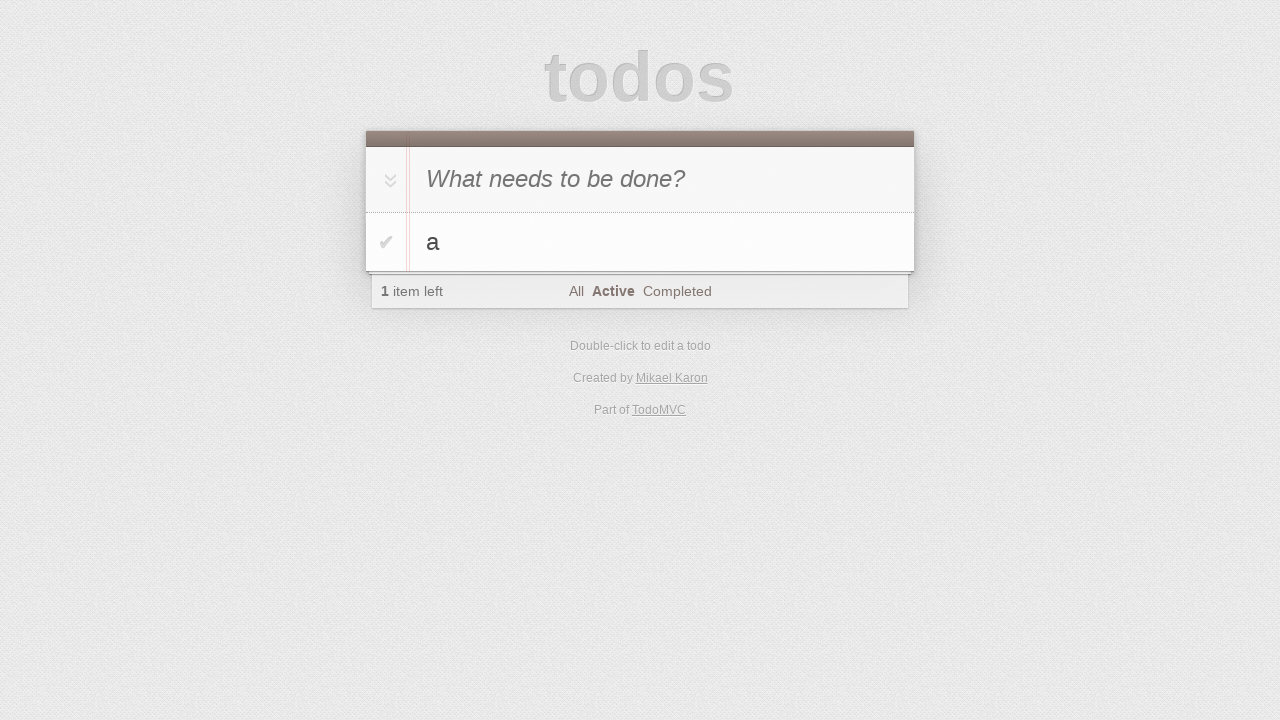